Tests frame navigation by switching to a frame and getting text

Starting URL: https://the-internet.herokuapp.com/frames

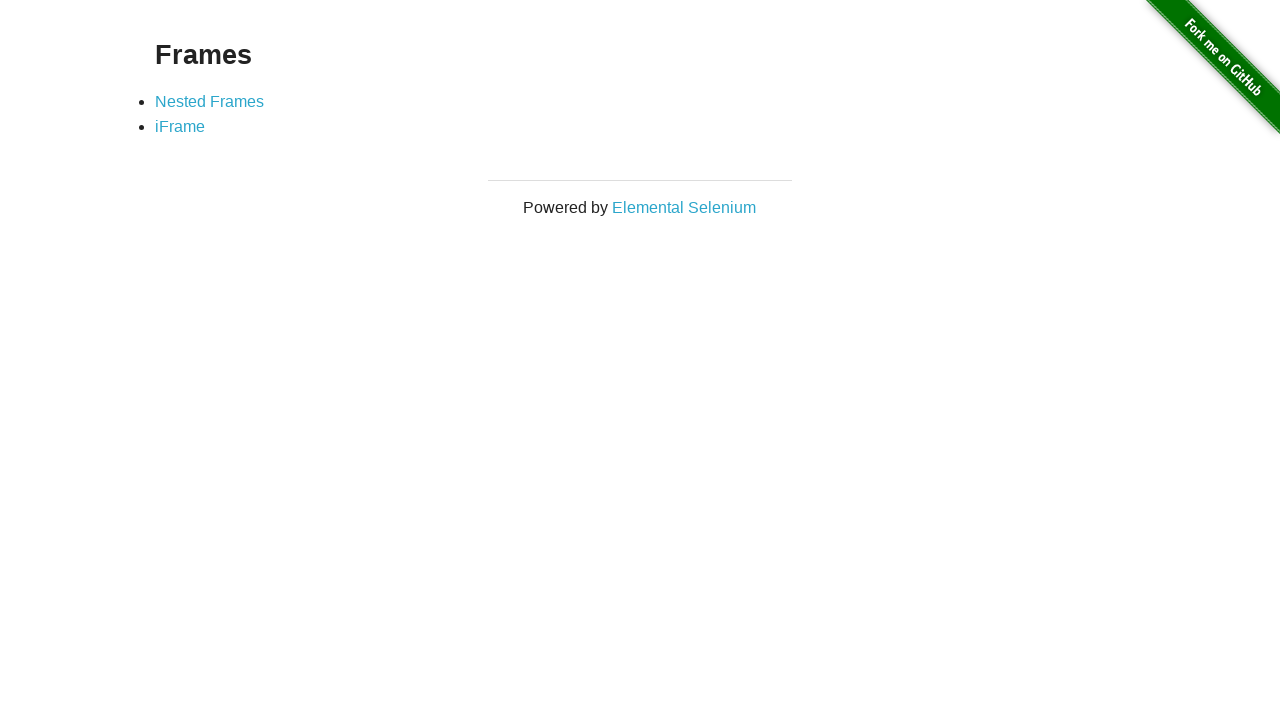

Navigated to frames page
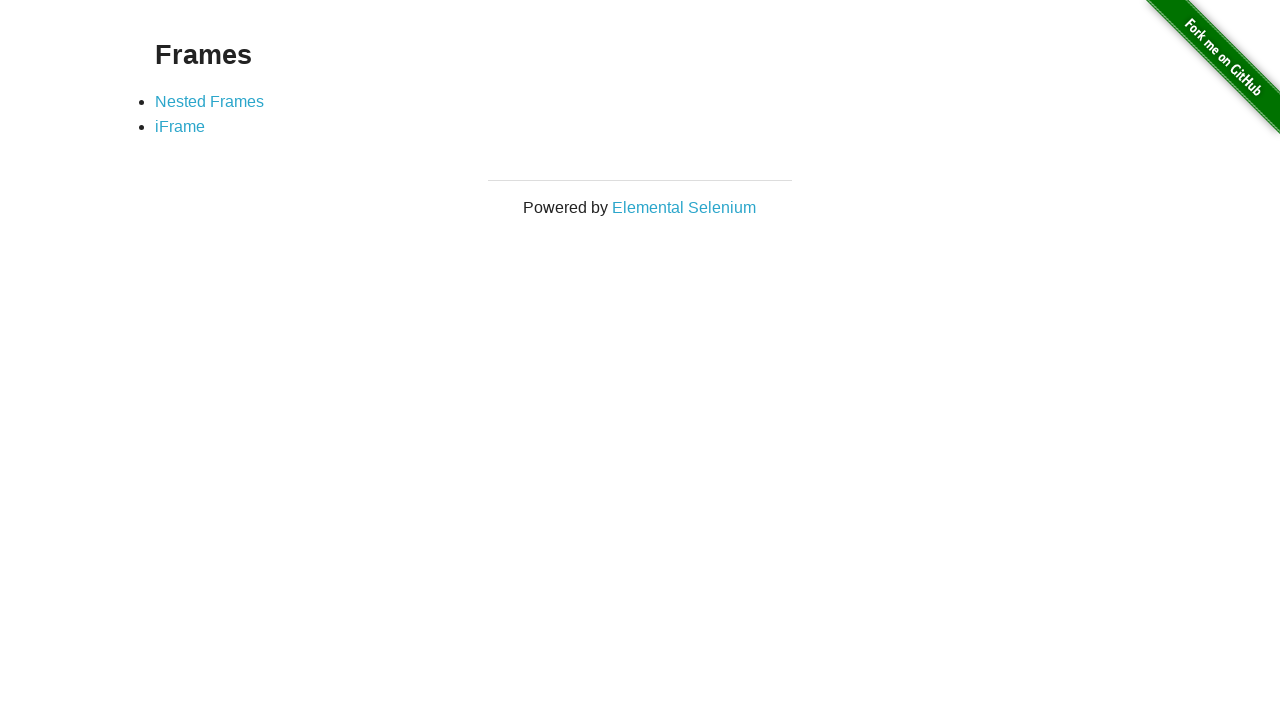

Clicked on Nested Frames link at (210, 101) on text=Nested Frames
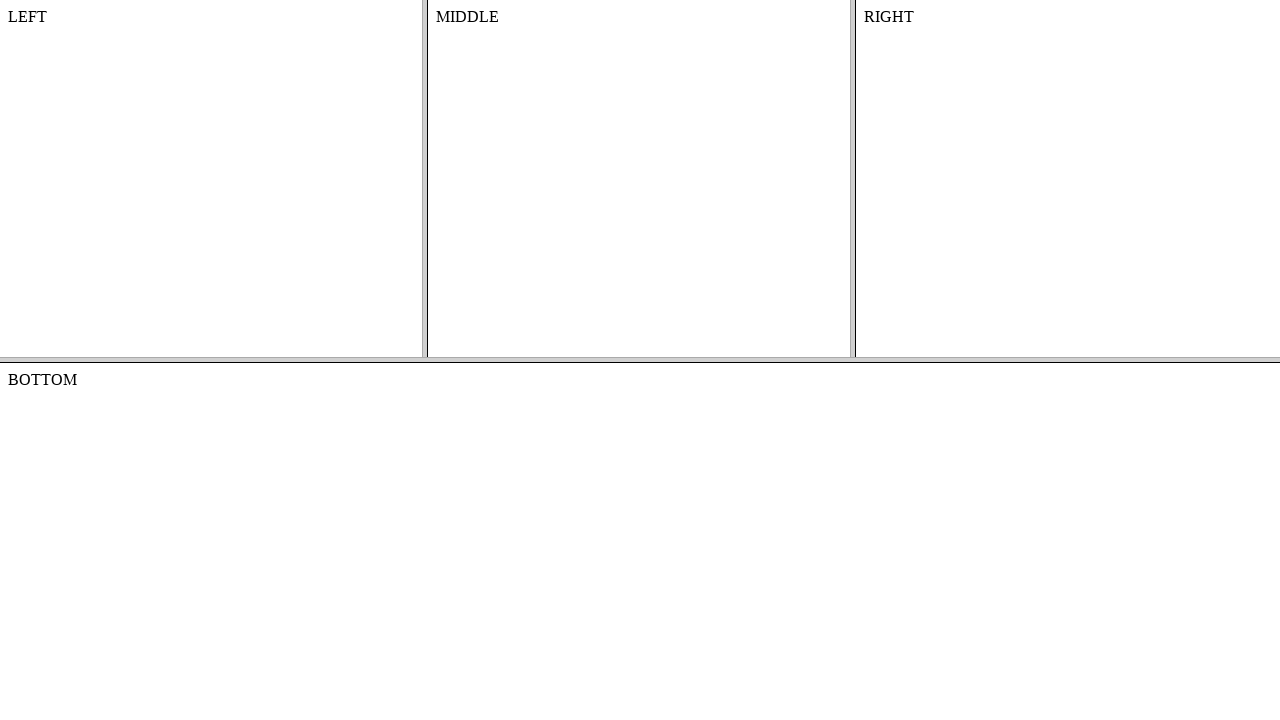

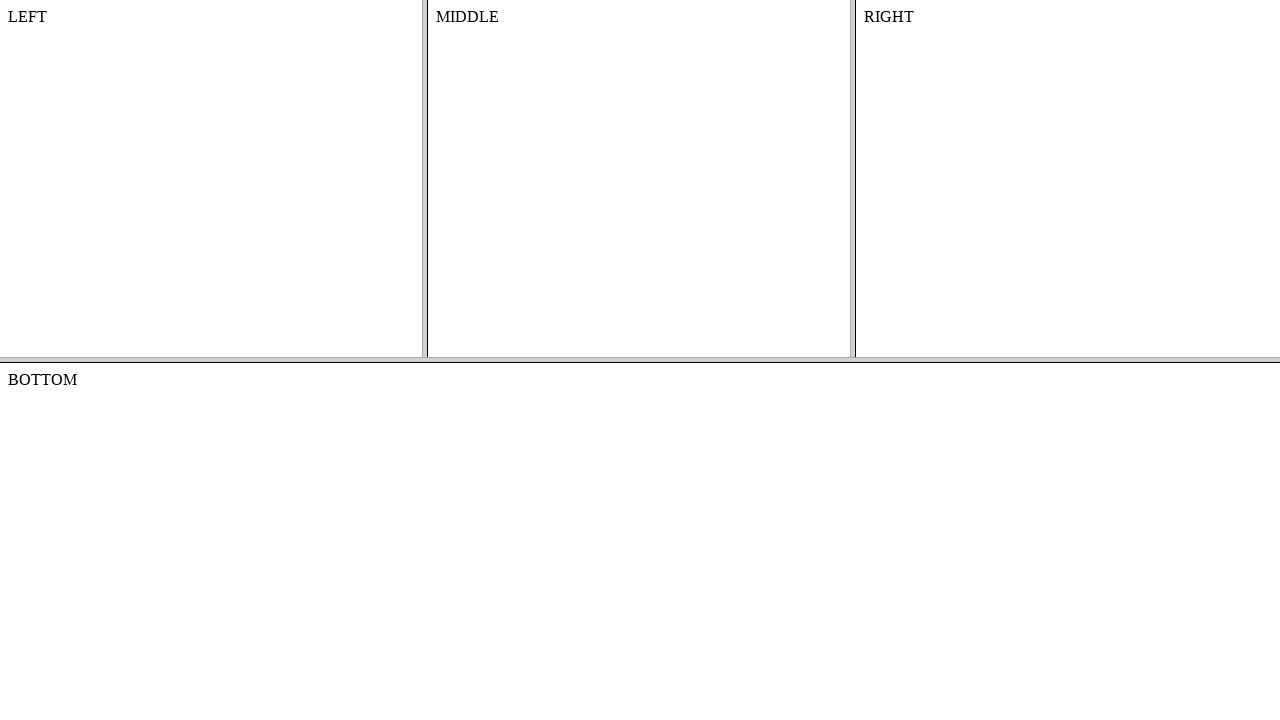